Tests a calculator form by extracting two numbers from the page, calculating their sum, selecting the result from a dropdown, and submitting the form

Starting URL: http://suninjuly.github.io/selects1.html

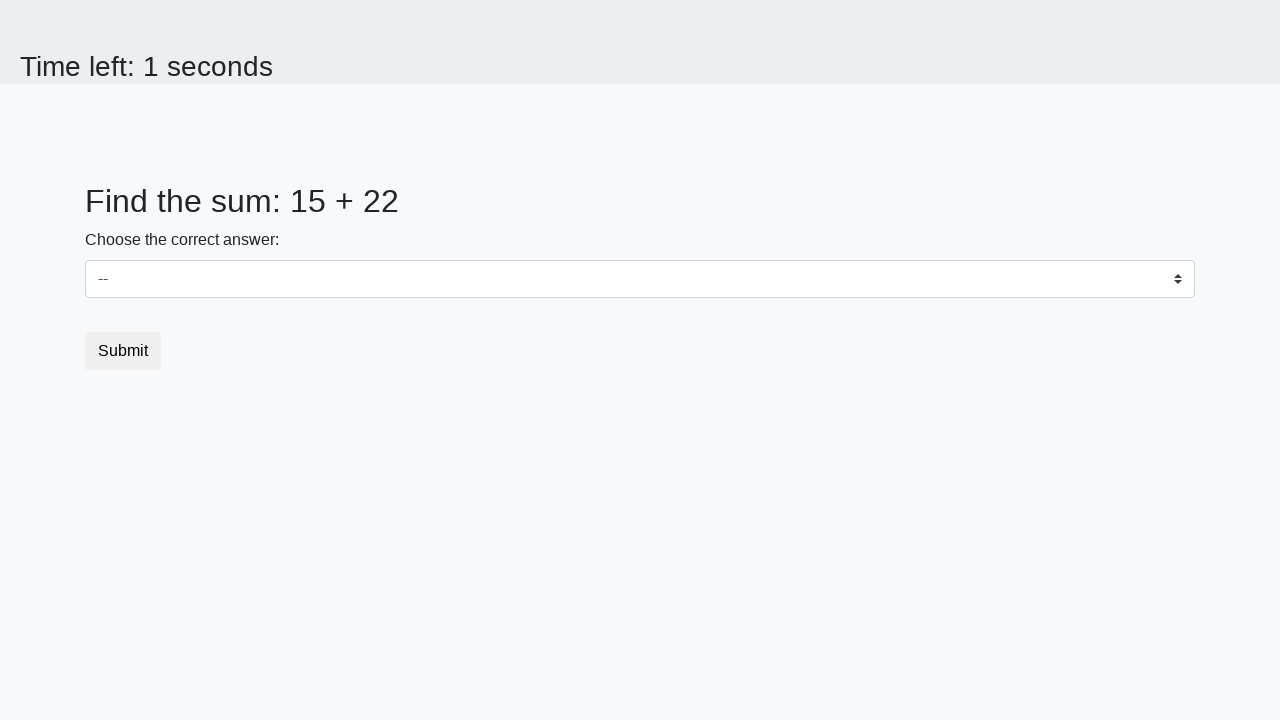

Extracted first number from #num1 element
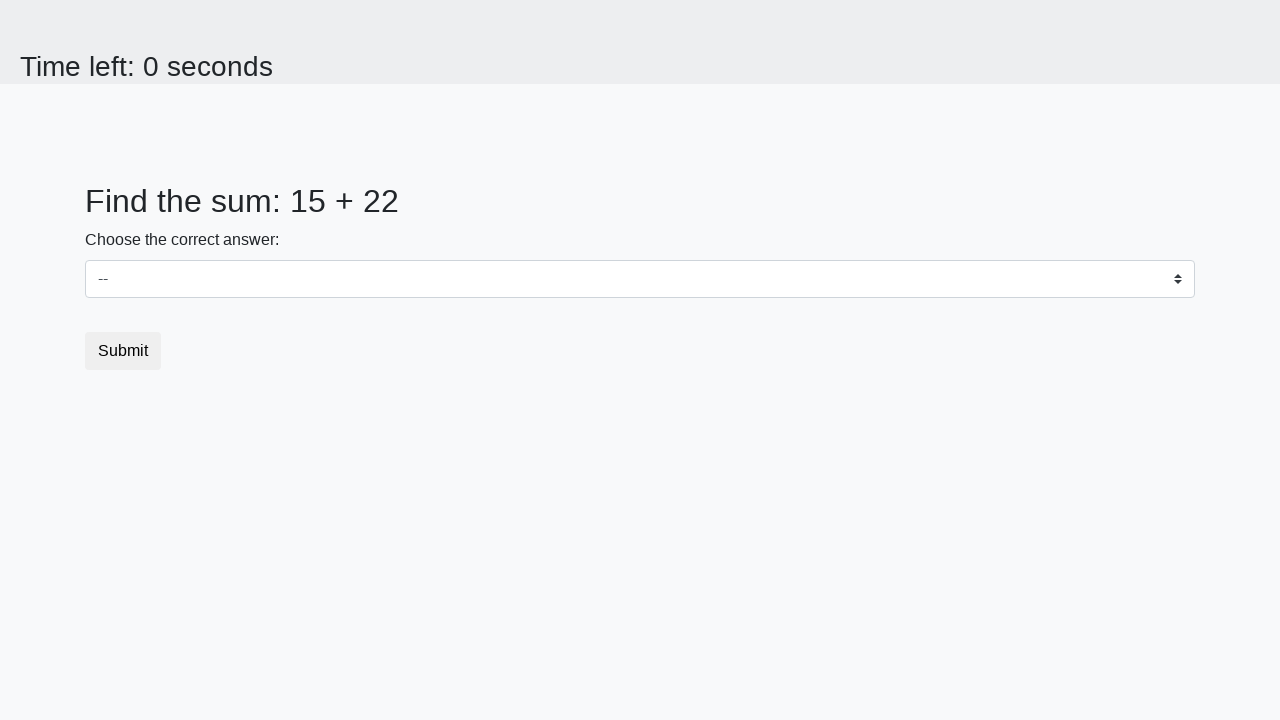

Extracted second number from #num2 element
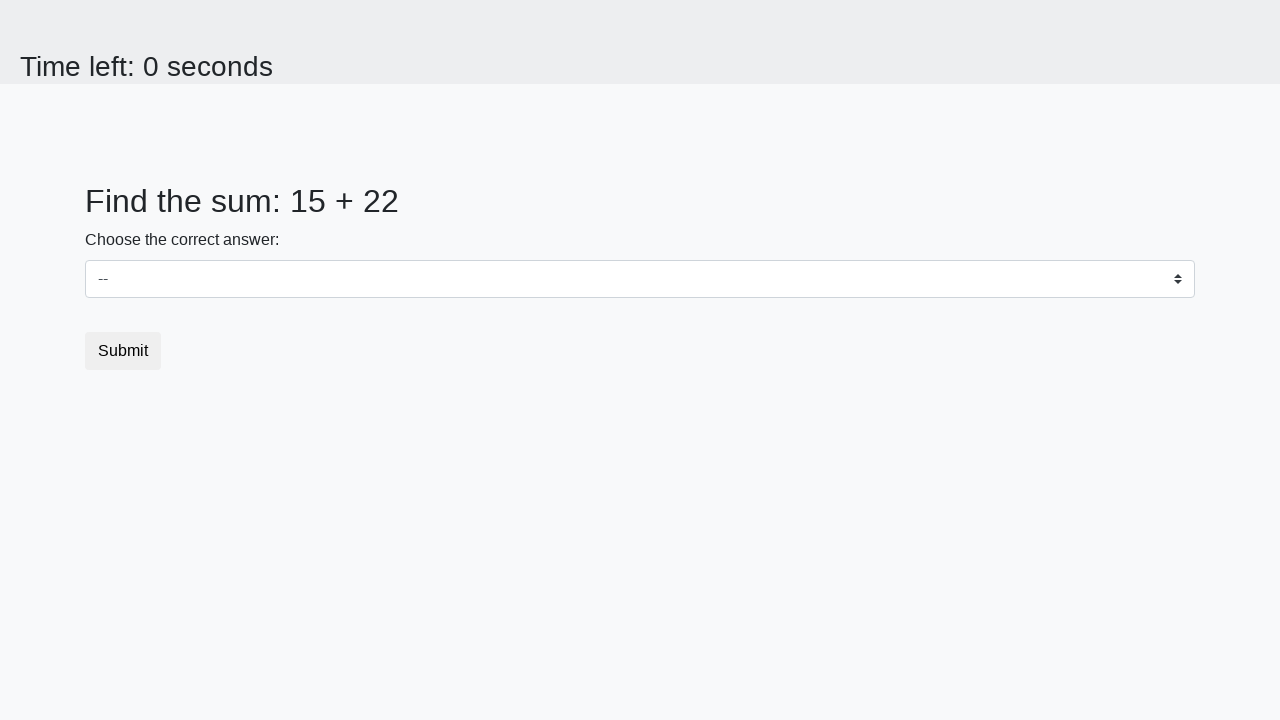

Calculated sum of 15 + 22 = 37
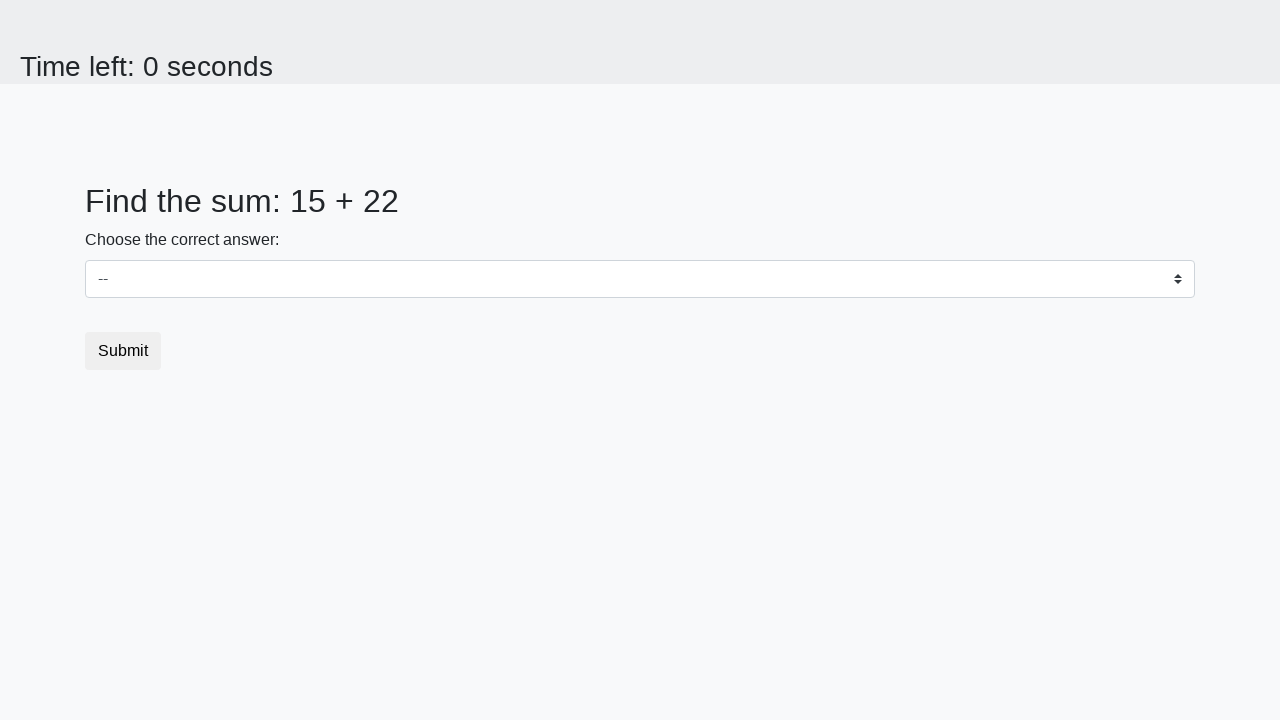

Selected calculated result '37' from dropdown on select
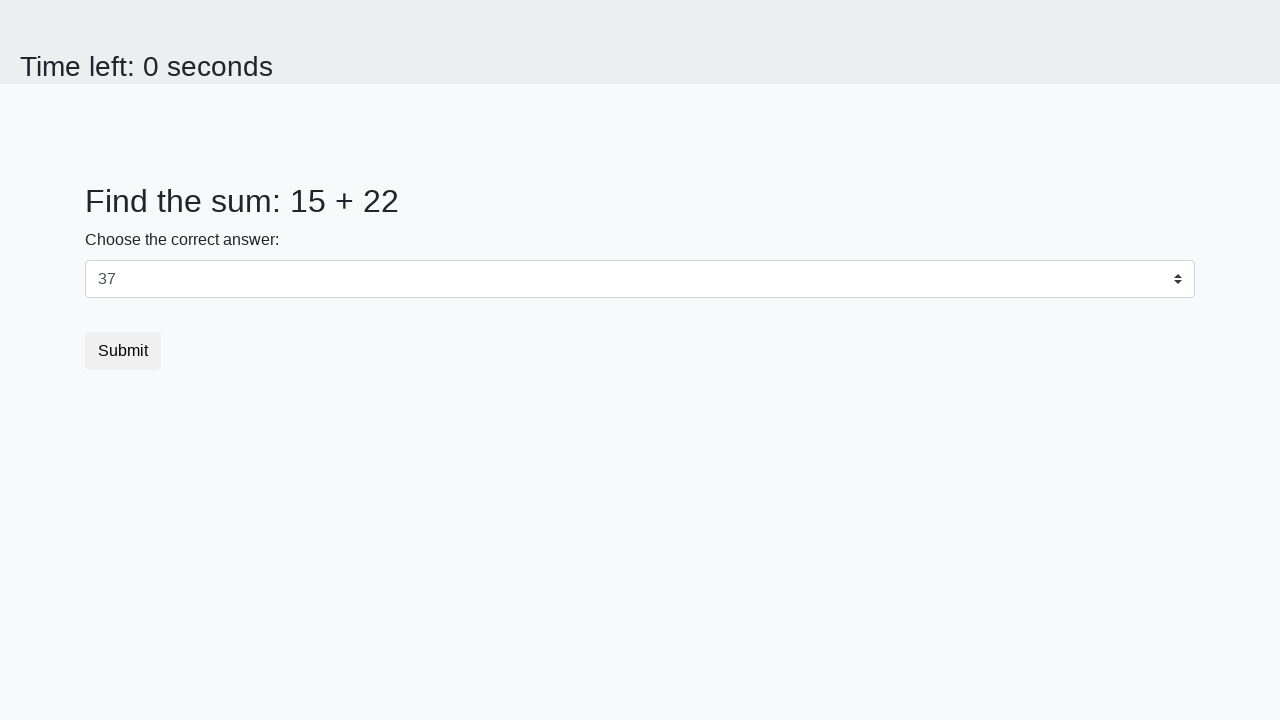

Clicked submit button at (123, 351) on button.btn
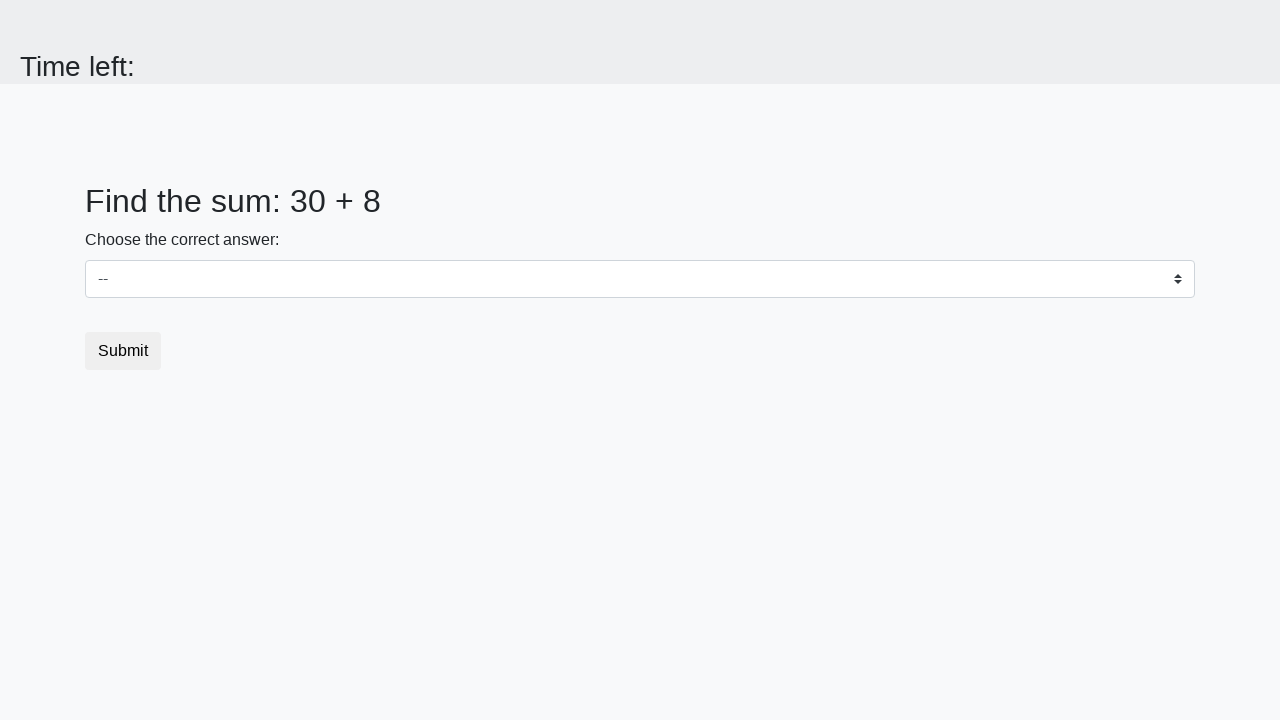

Waited 1000ms for form submission to complete
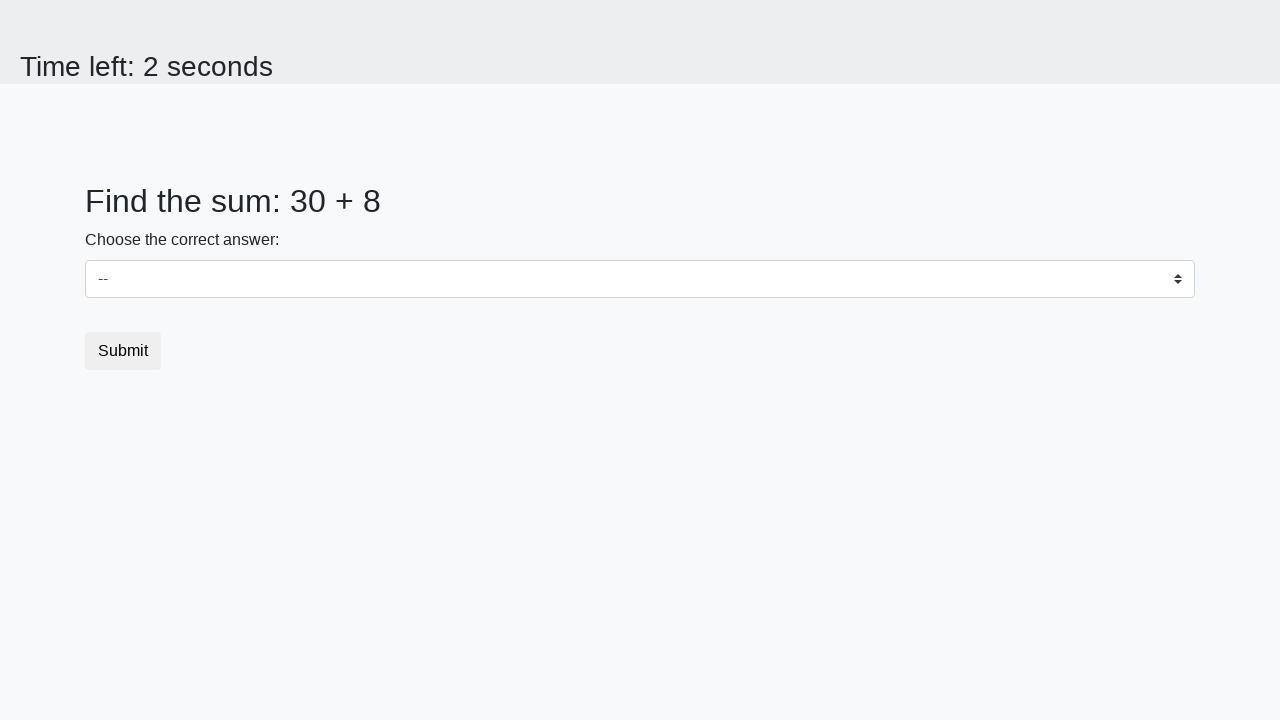

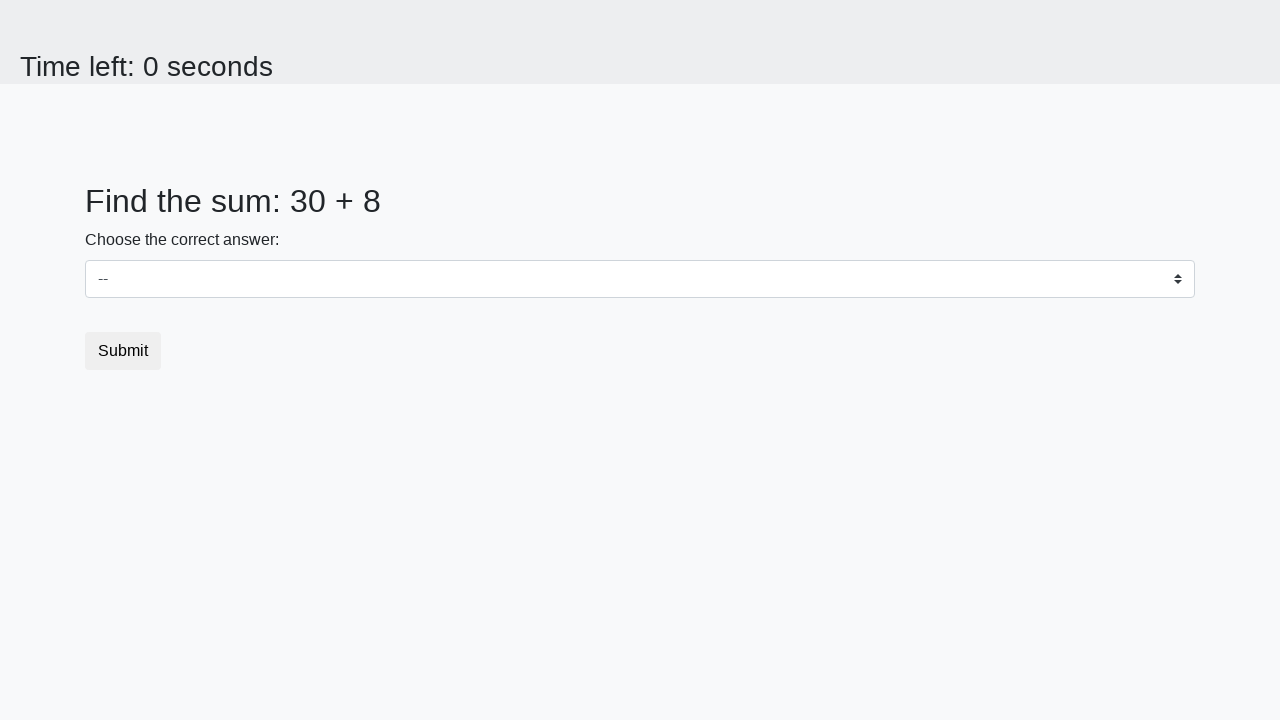